Tests a simple form demo by navigating to the form page, entering a message, clicking submit, and verifying the message is displayed correctly

Starting URL: https://www.lambdatest.com/selenium-playground/

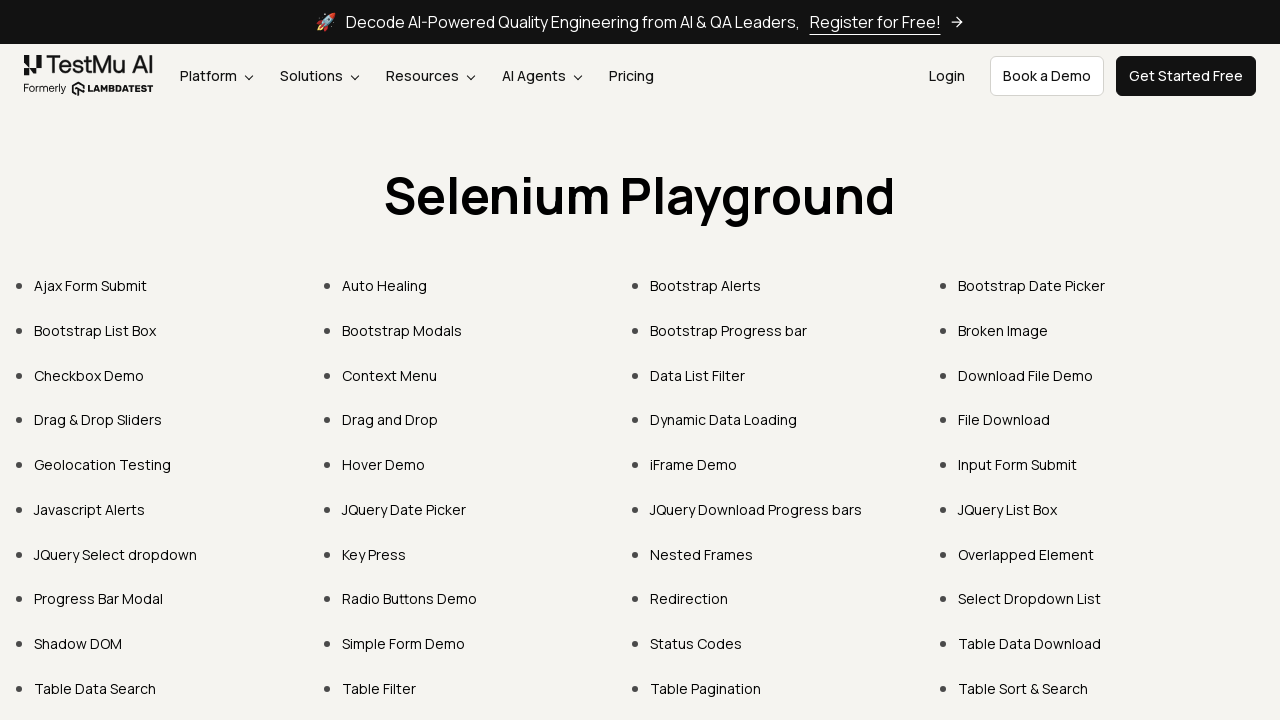

Clicked on 'Simple Form Demo' link at (404, 644) on xpath=//a[text()='Simple Form Demo']
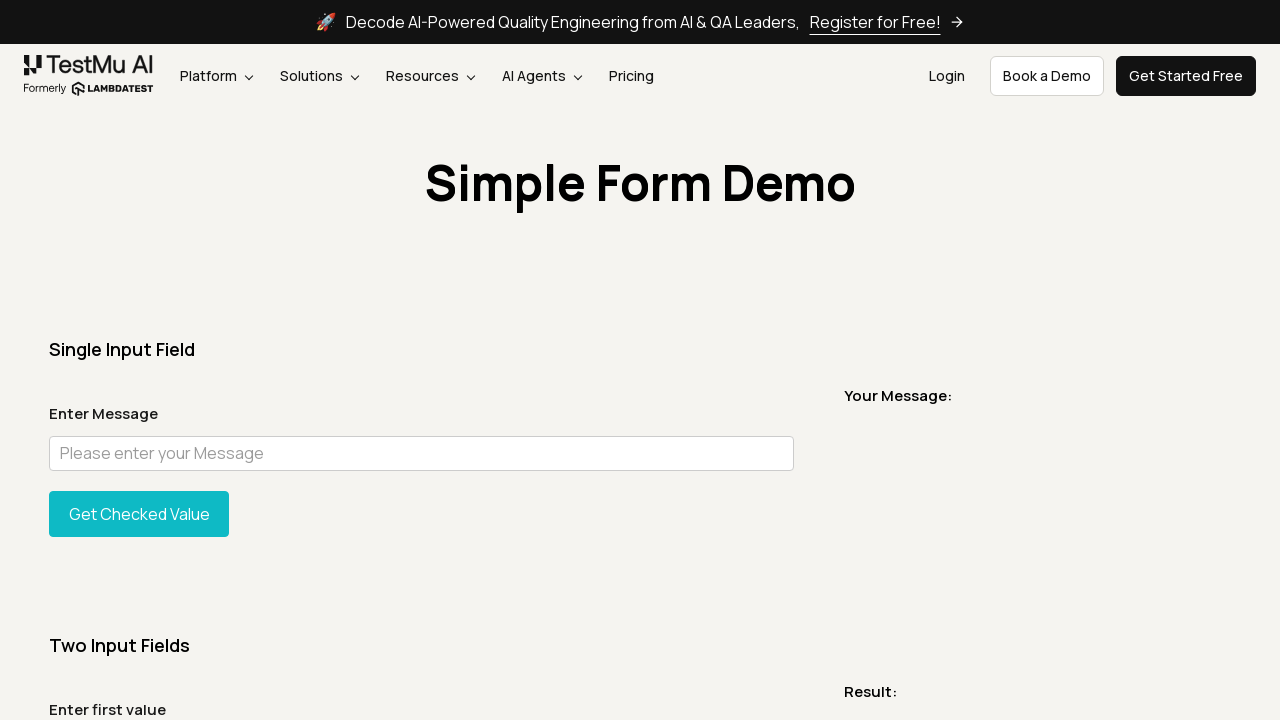

Form loaded and user message input field is visible
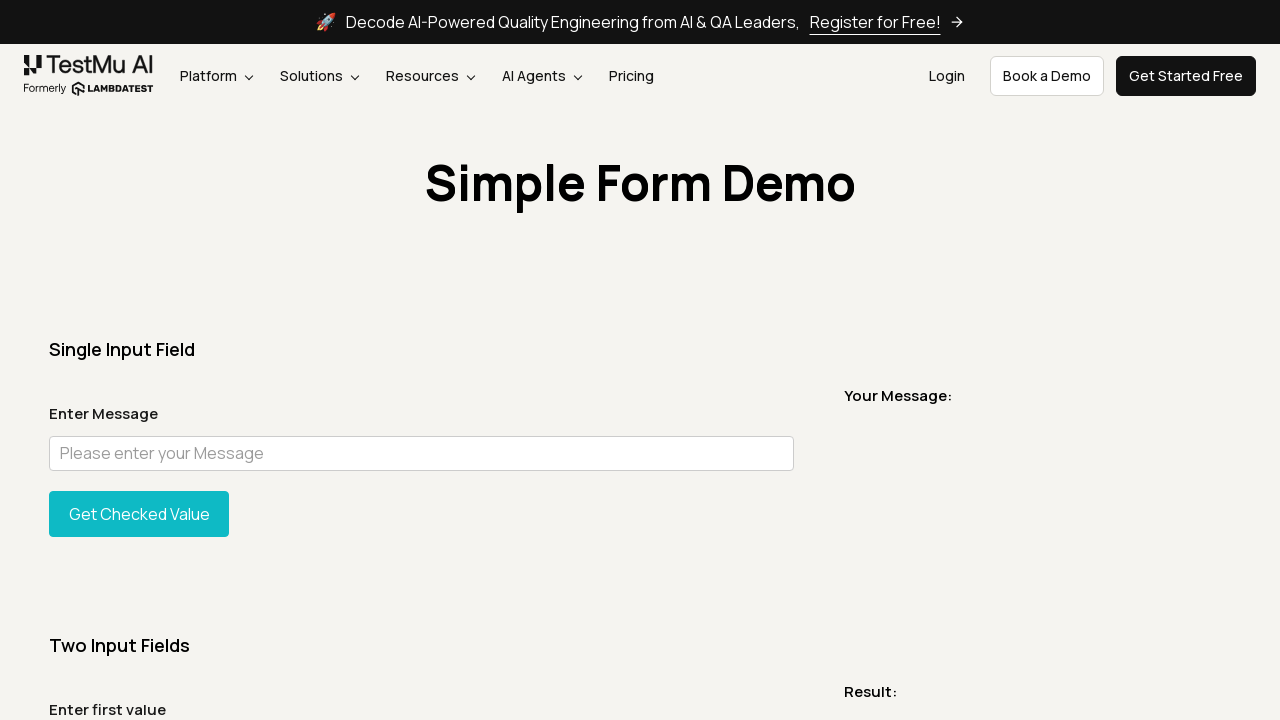

Entered message 'Welcome to LambdaTest' in the input field on //input[@id='user-message']
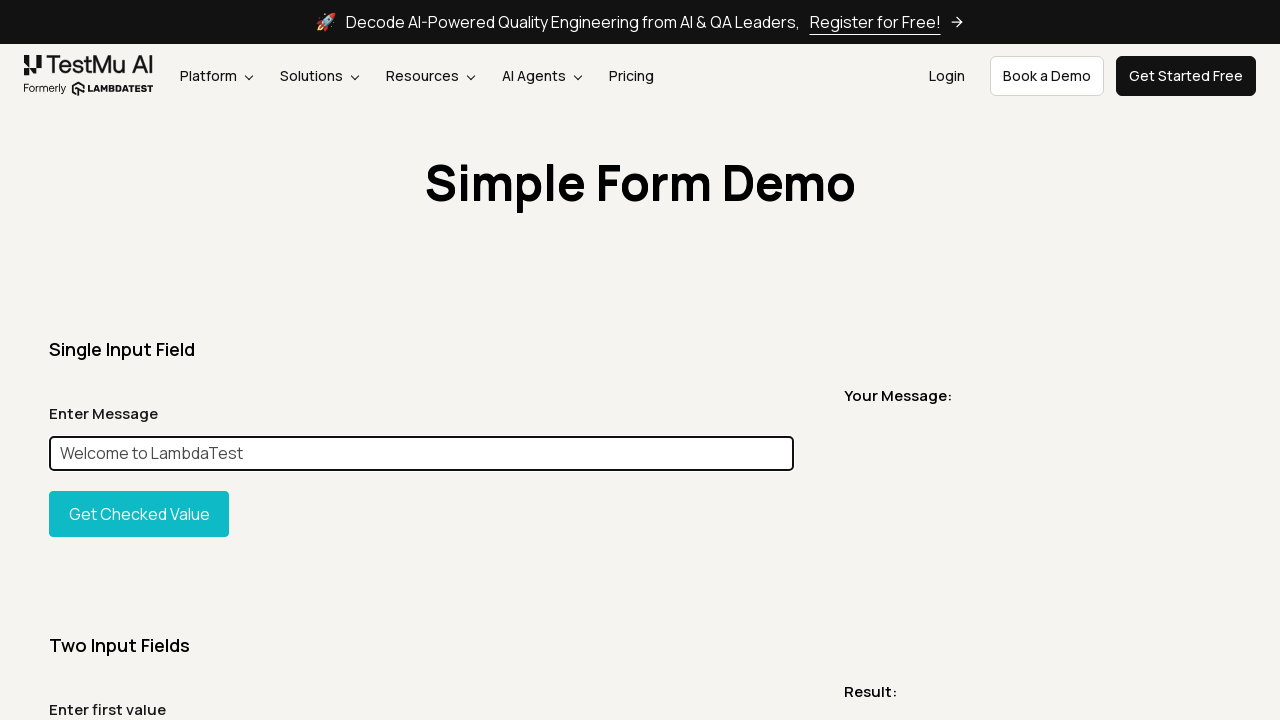

Clicked 'Get Checked Value' button to submit the form at (139, 514) on xpath=//button[@id='showInput']
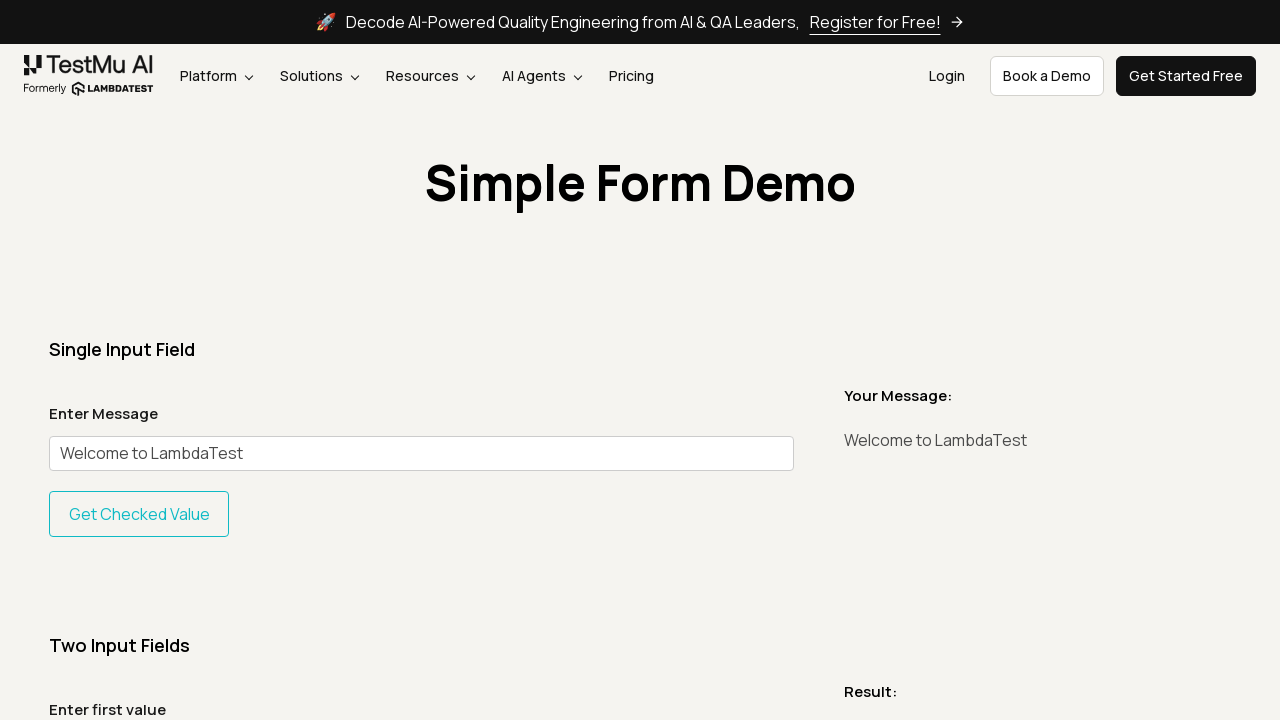

Result message appeared after form submission
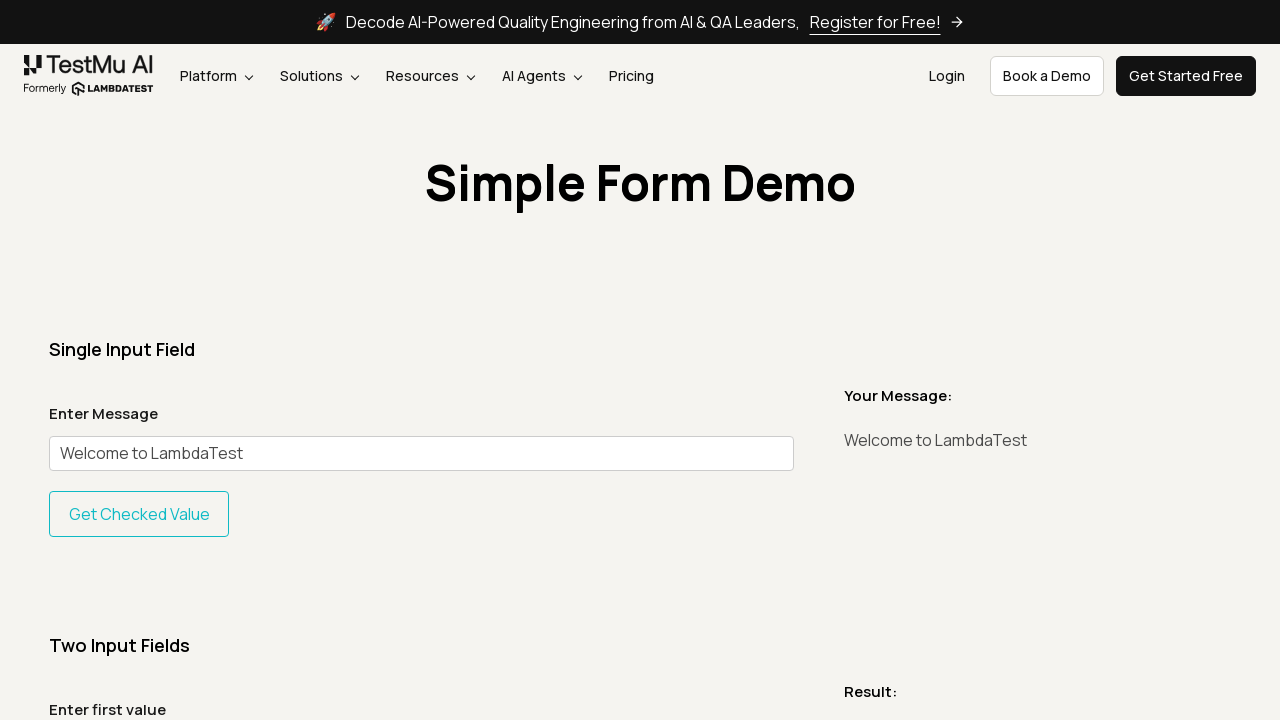

Retrieved displayed message: 'Welcome to LambdaTest'
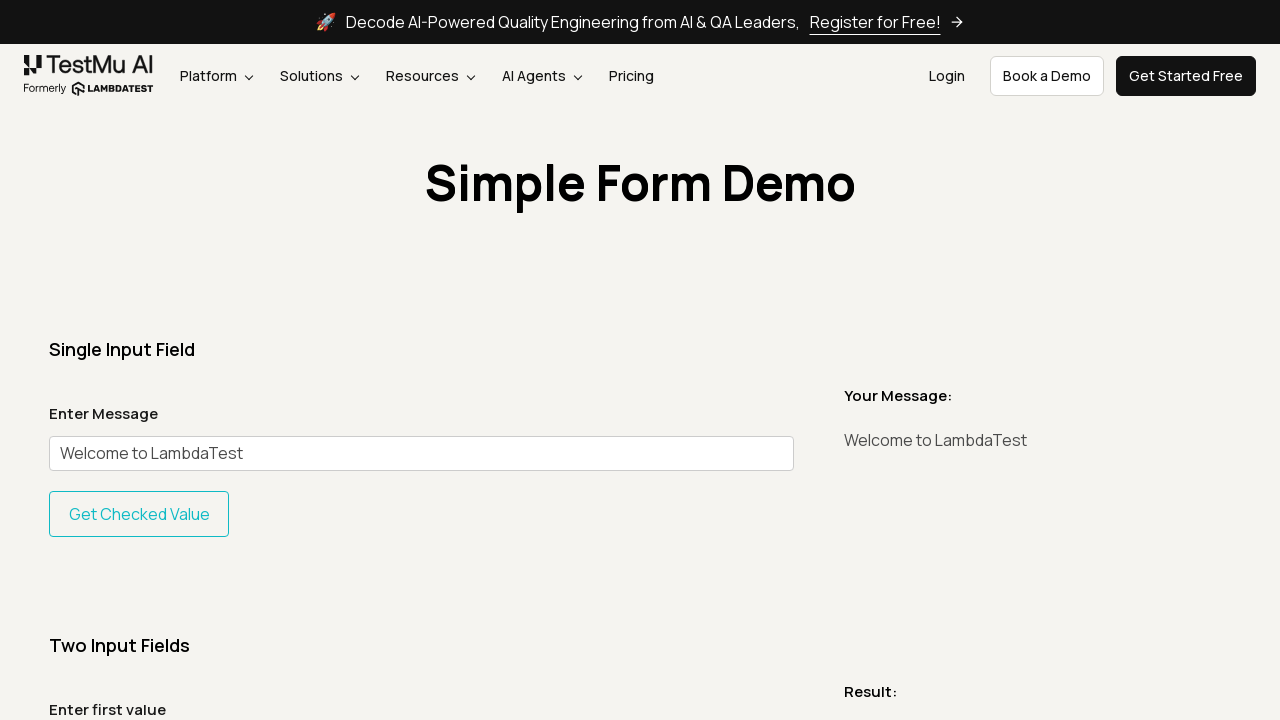

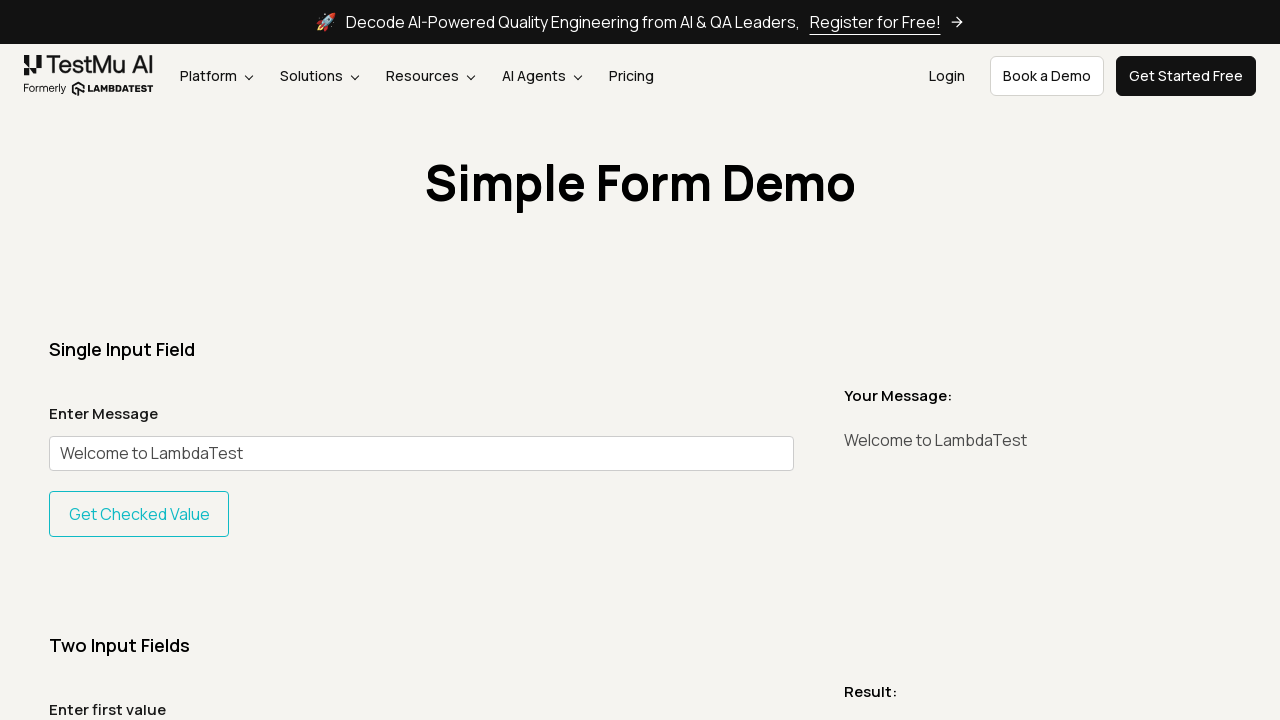